Tests dynamic dropdown selection for flight origin and destination stations on a travel booking form

Starting URL: https://rahulshettyacademy.com/dropdownsPractise/

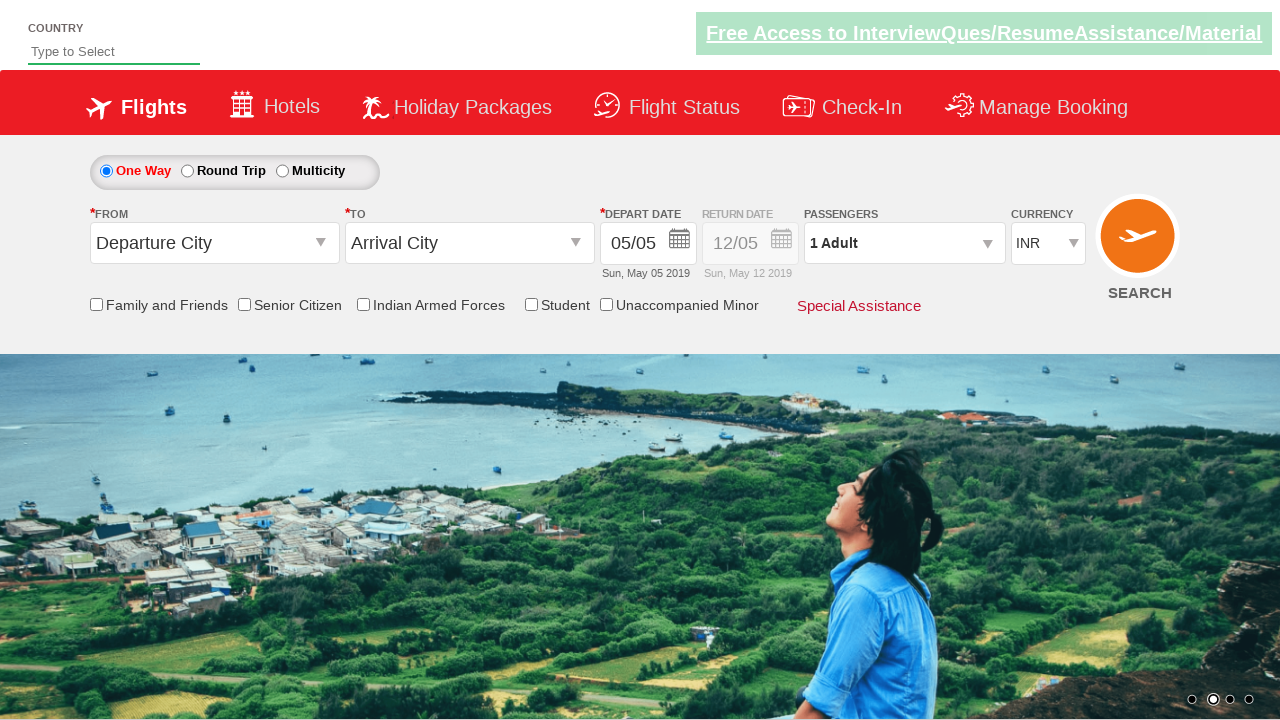

Clicked on origin station dropdown at (214, 243) on #ctl00_mainContent_ddl_originStation1_CTXT
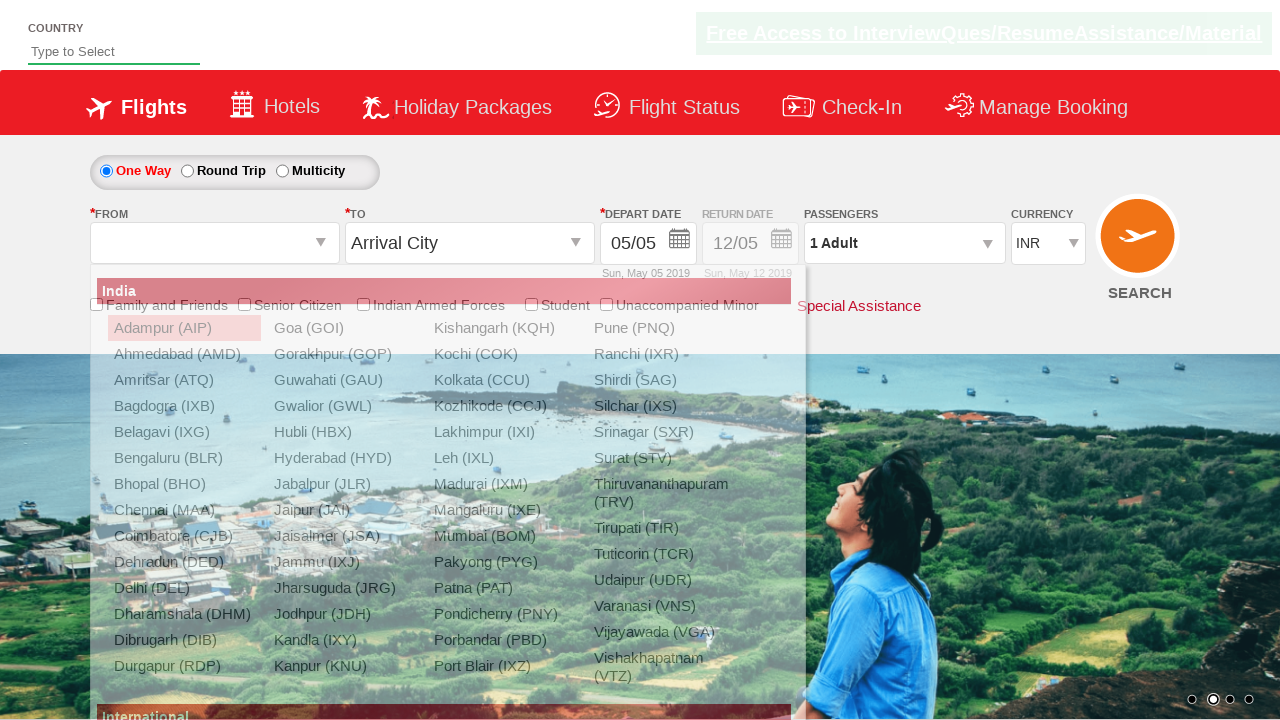

Selected Bengaluru (BLR) as origin station at (184, 458) on a[value='BLR']
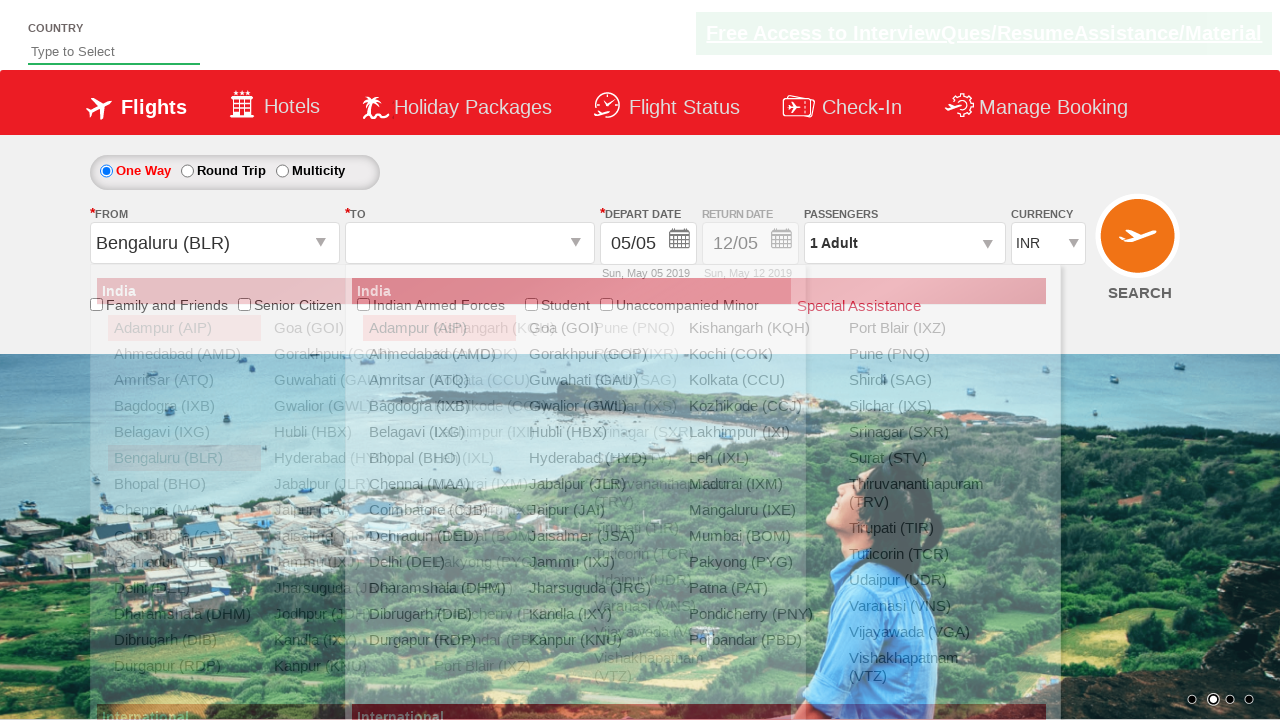

Waited for destination dropdown to update
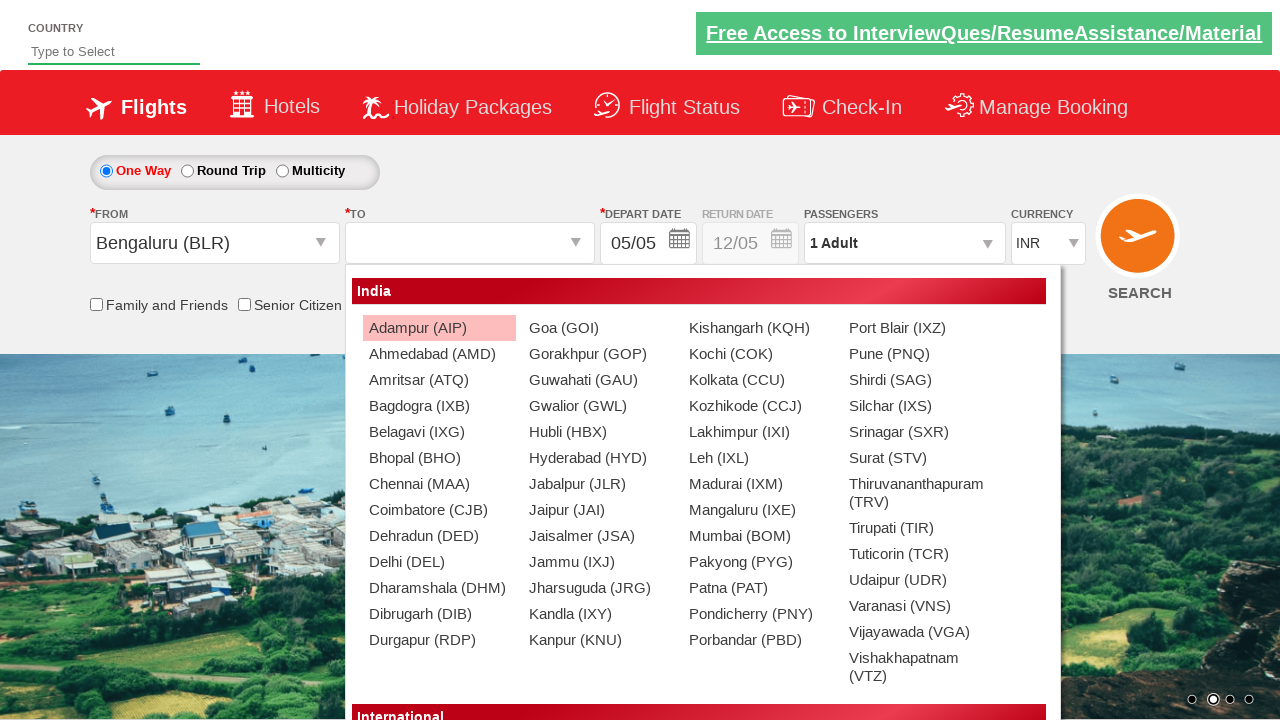

Selected Chennai (MAA) as destination station at (439, 484) on (//a[@value='MAA'])[2]
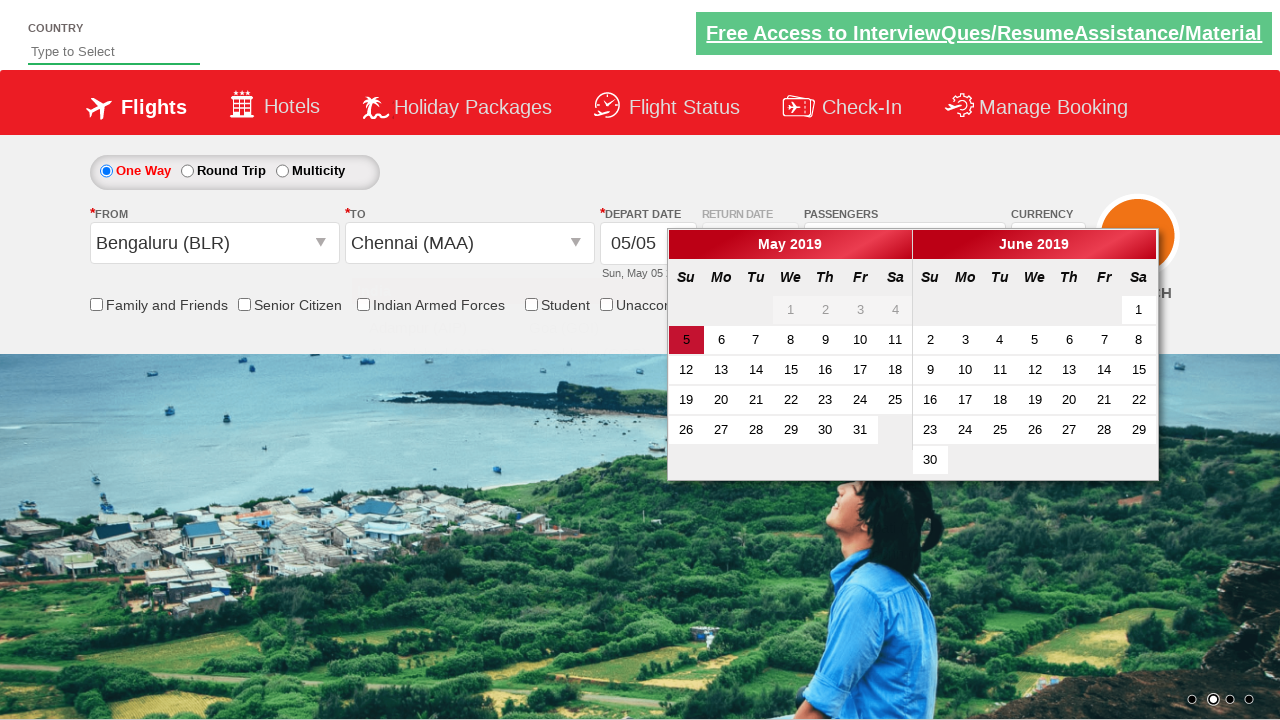

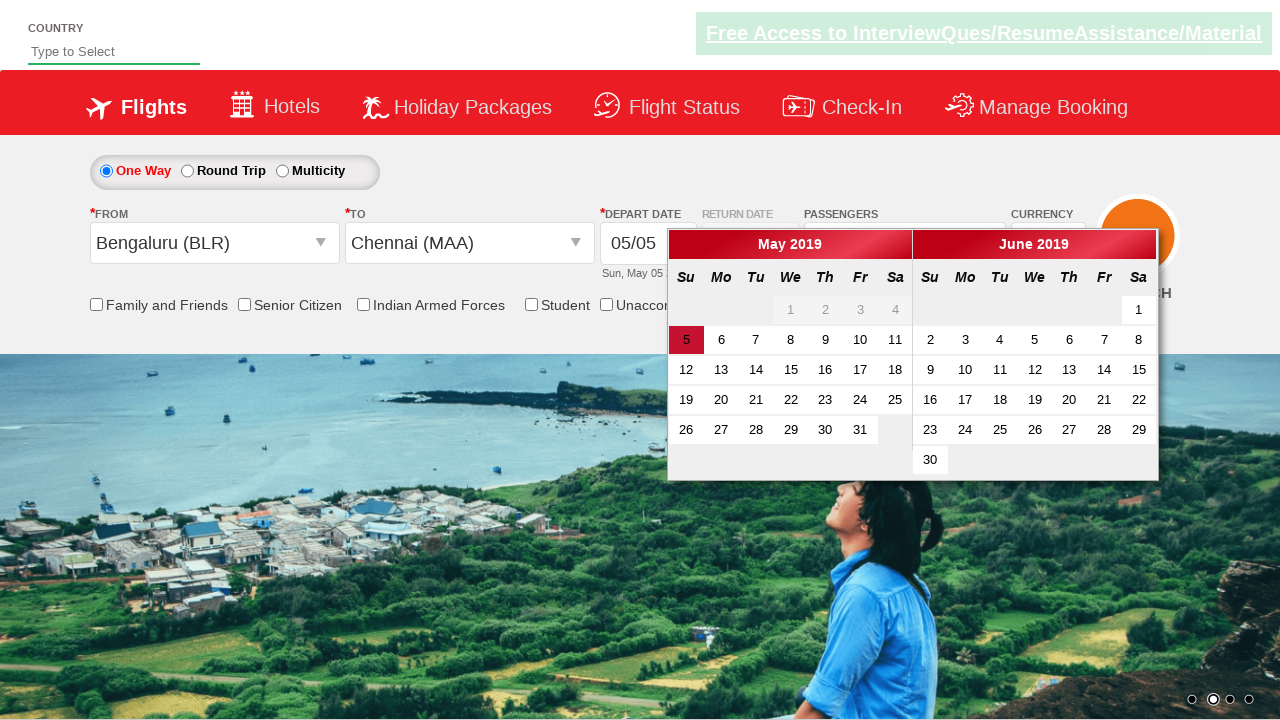